Navigates to Mars news site and waits for news content to load, verifying the presence of article elements

Starting URL: https://data-class-mars.s3.amazonaws.com/Mars/index.html

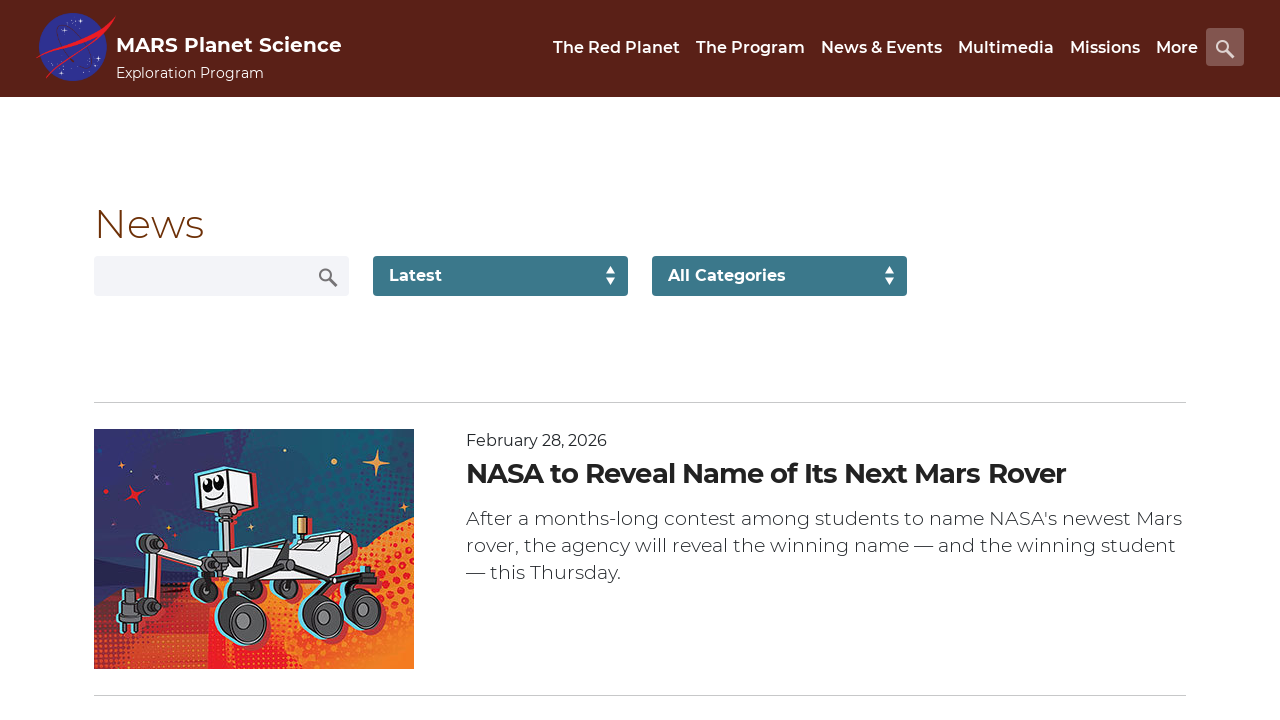

Navigated to Mars news site
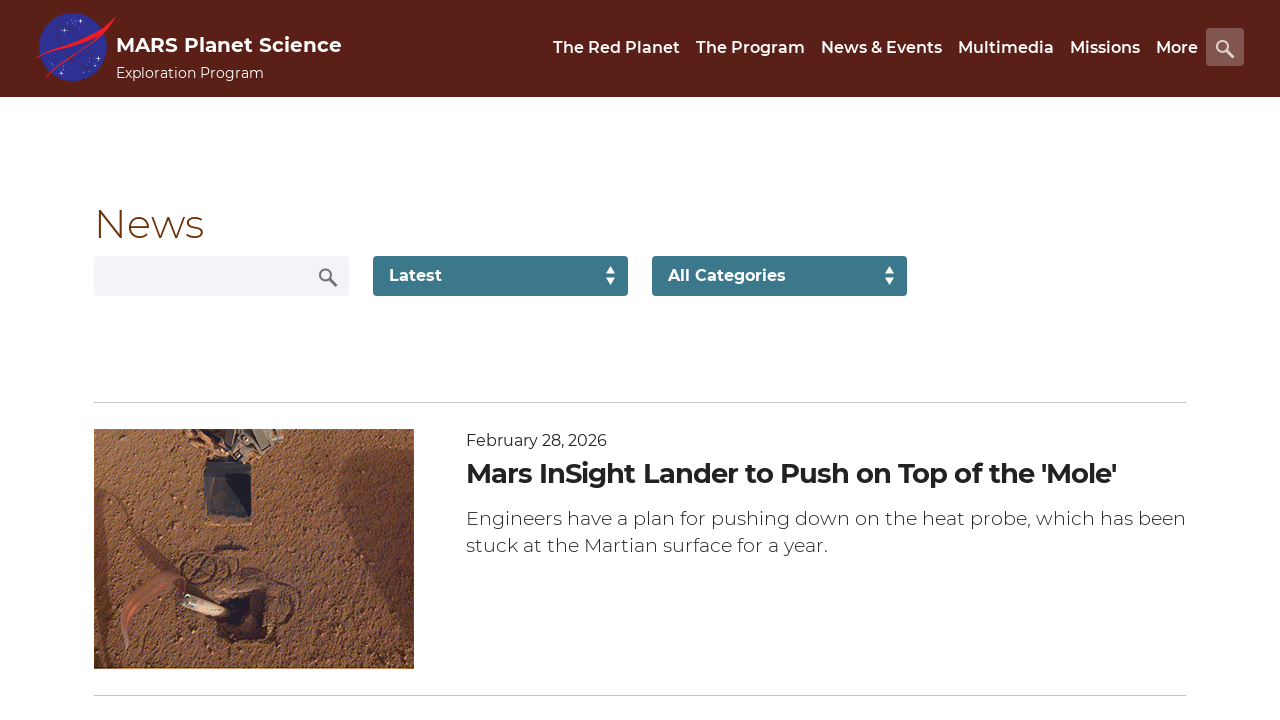

News list text elements loaded
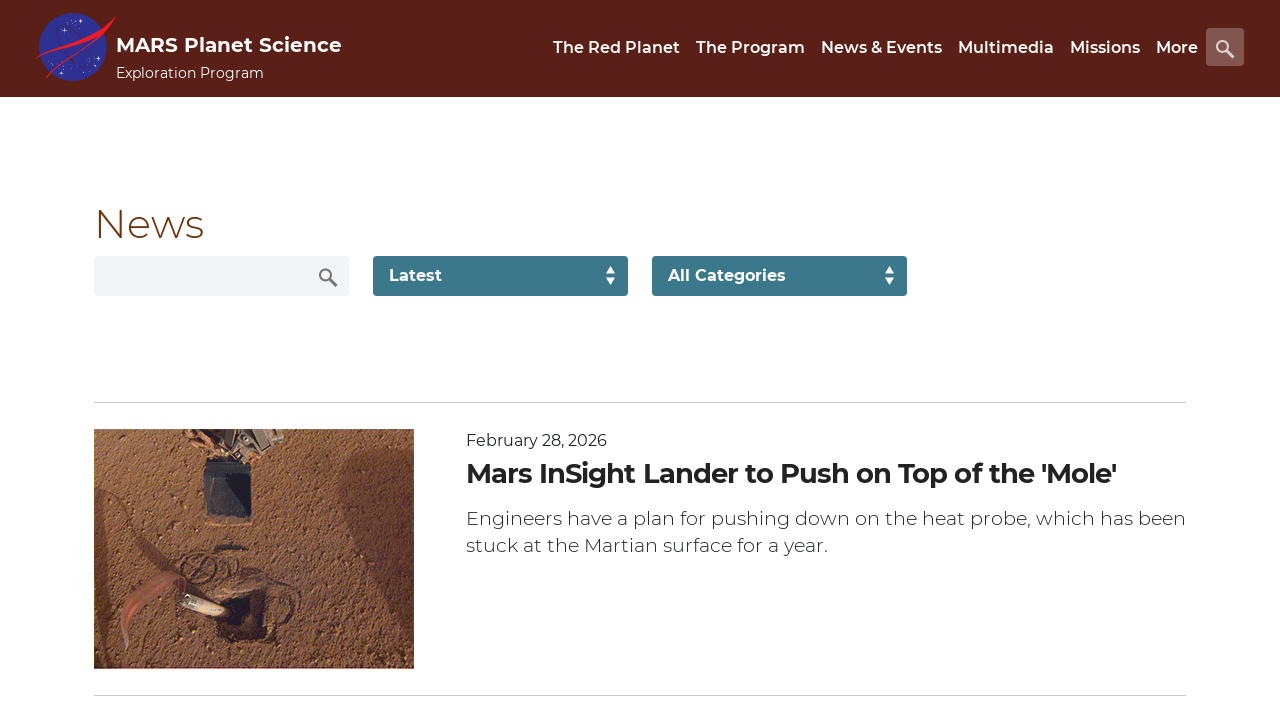

Content title element is present on the page
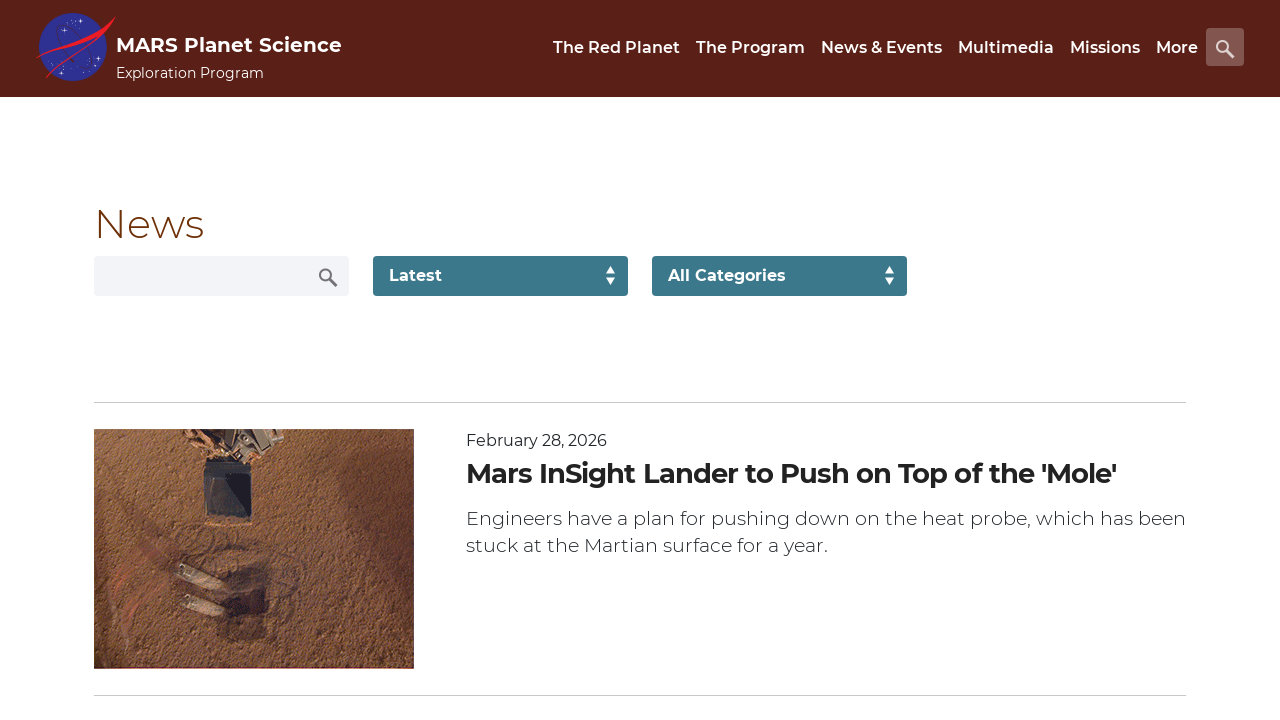

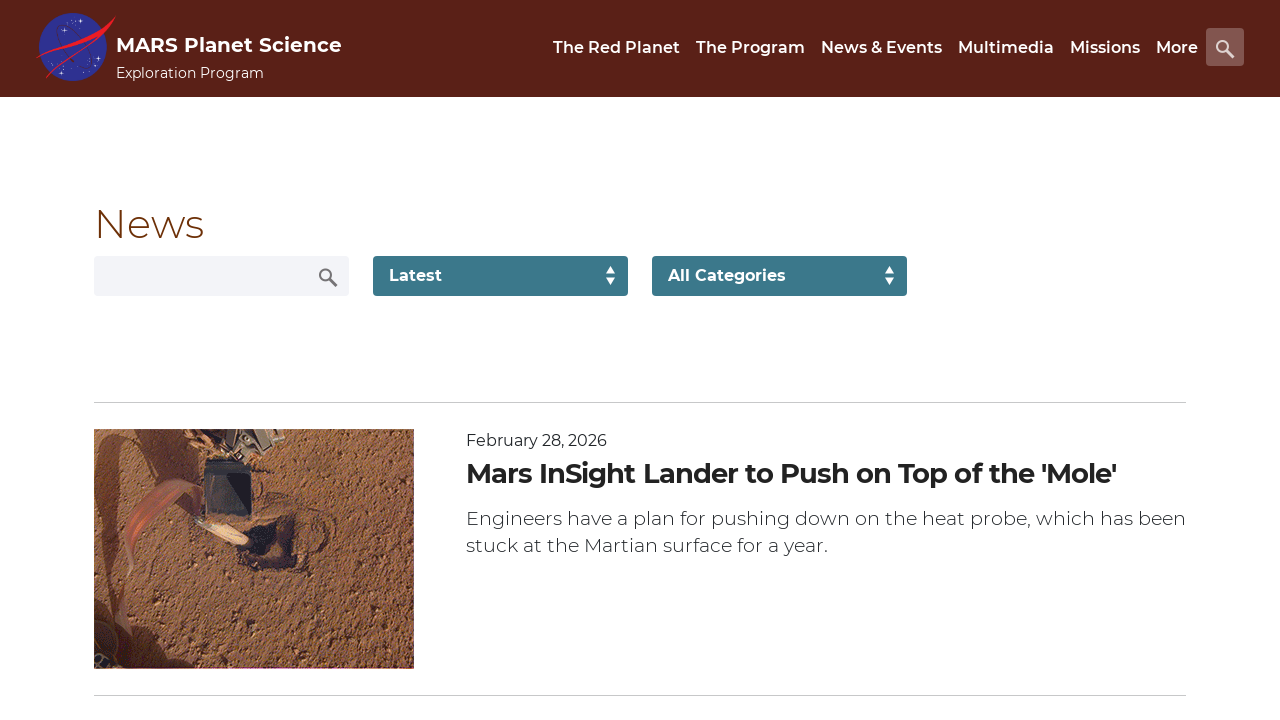